Tests dynamic content loading by clicking a start button, waiting for loading indicator to disappear, and verifying "Hello World!" text

Starting URL: http://the-internet.herokuapp.com/dynamic_loading/1

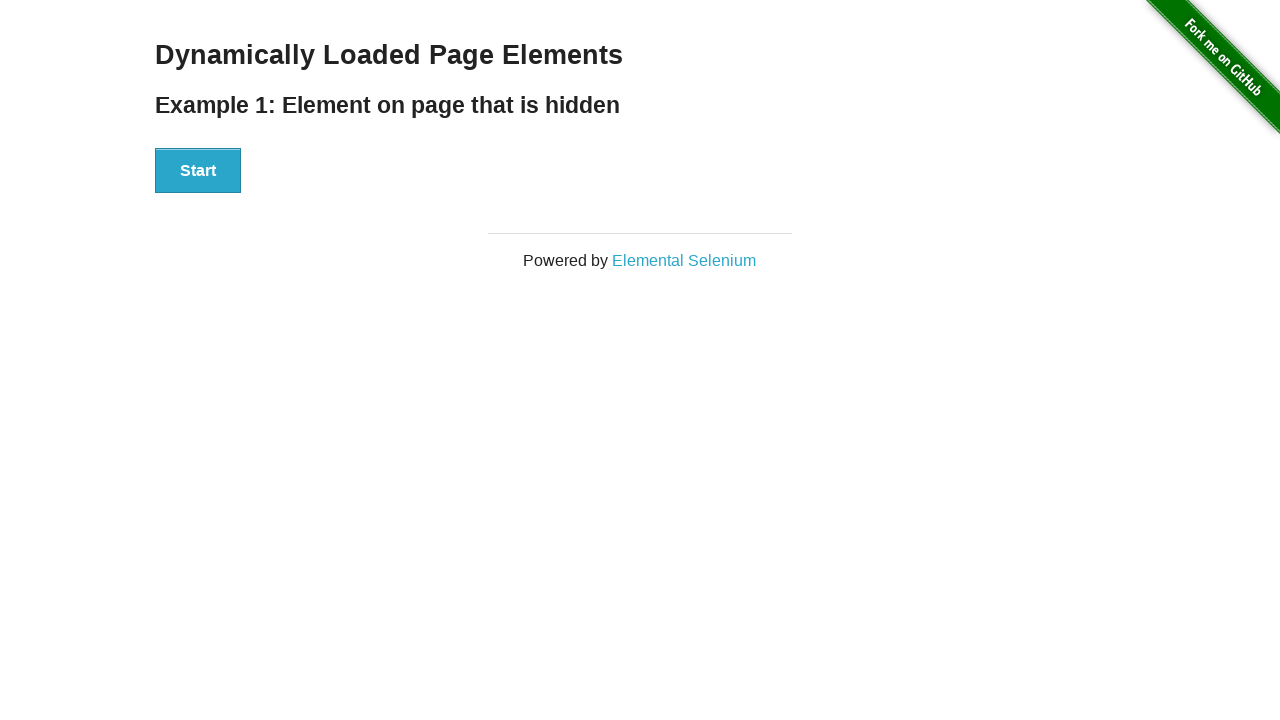

Clicked the start button to trigger dynamic loading at (198, 171) on #start button
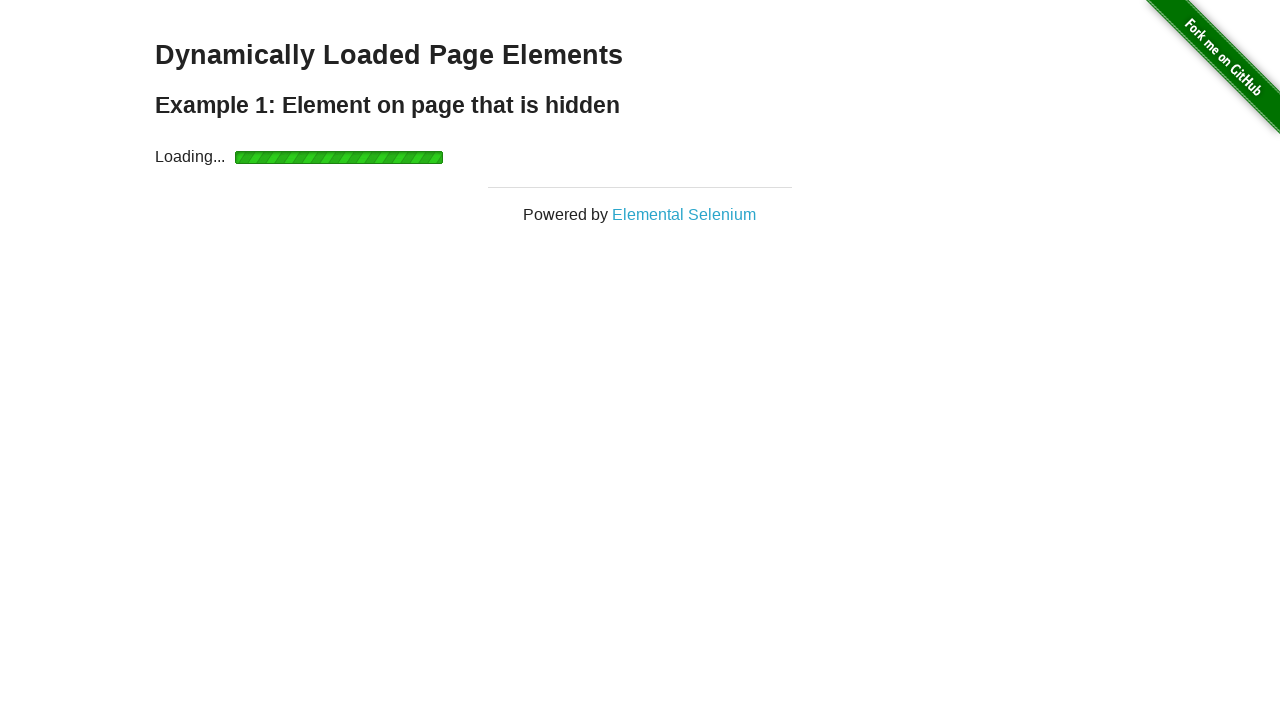

Loading indicator disappeared
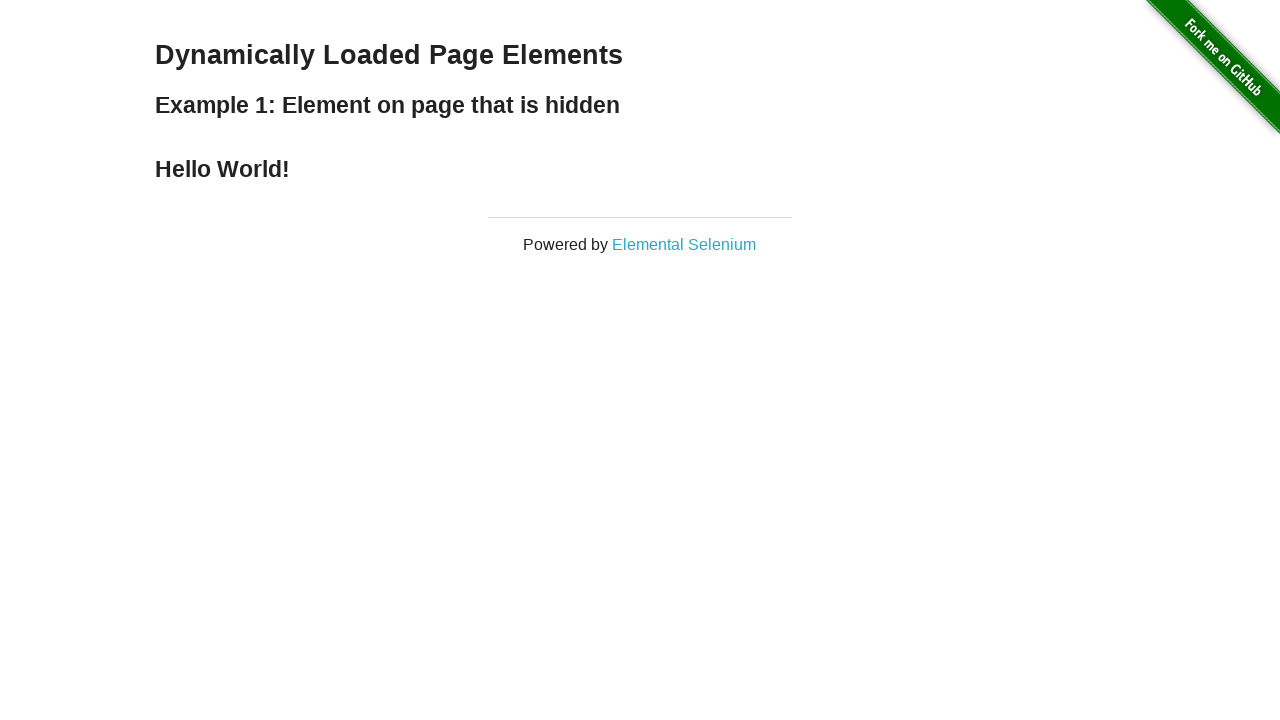

Verified 'Hello World!' text is displayed
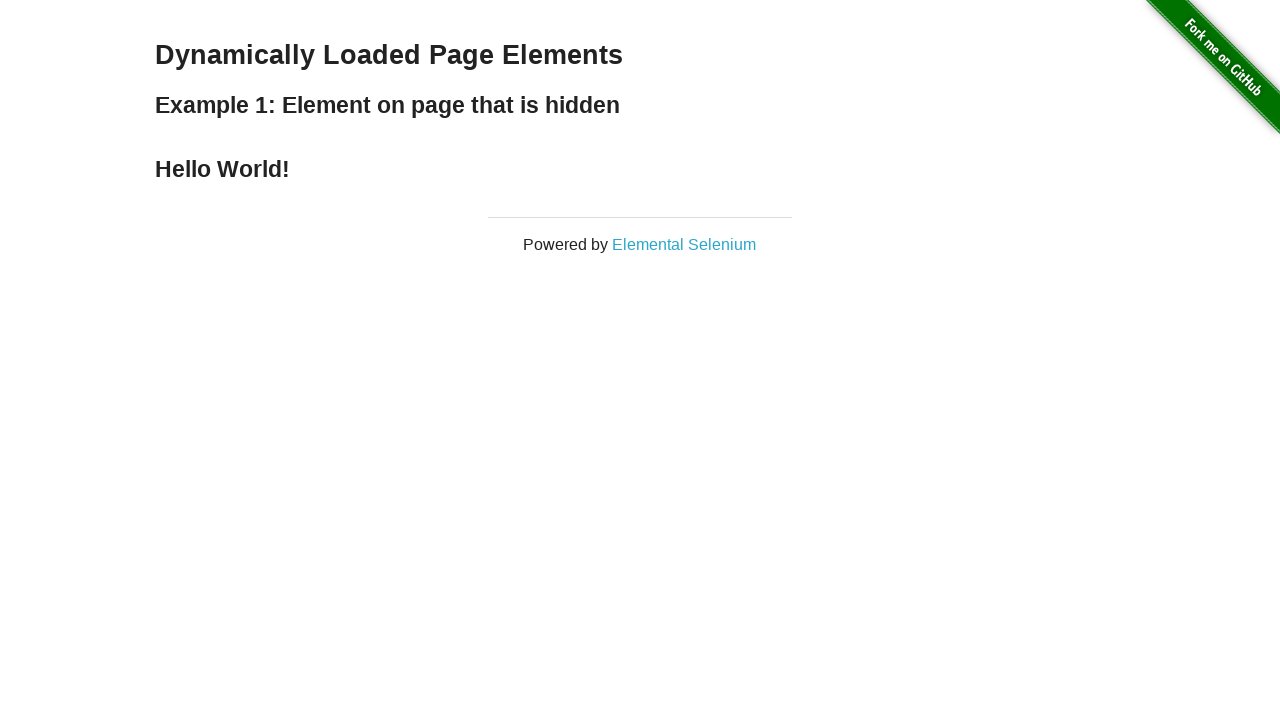

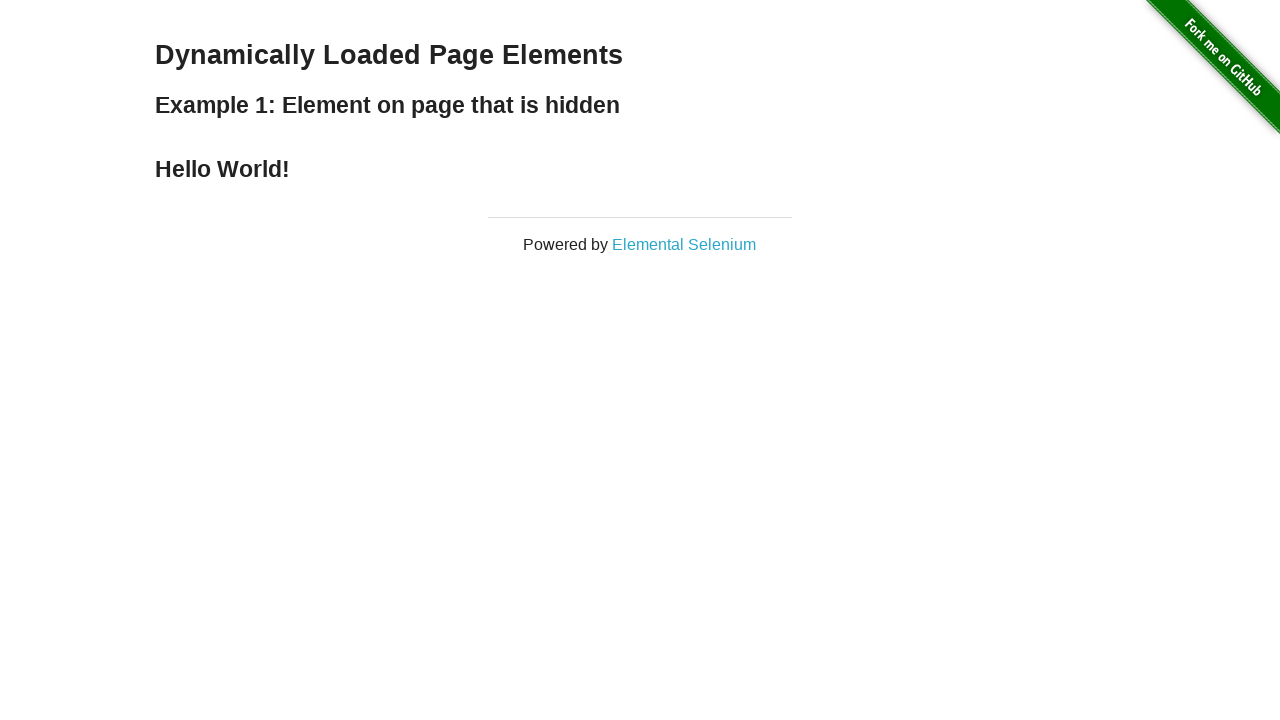